Tests that clicking the Due column header twice sorts the table data in descending order by verifying each due value is greater than or equal to the next value.

Starting URL: http://the-internet.herokuapp.com/tables

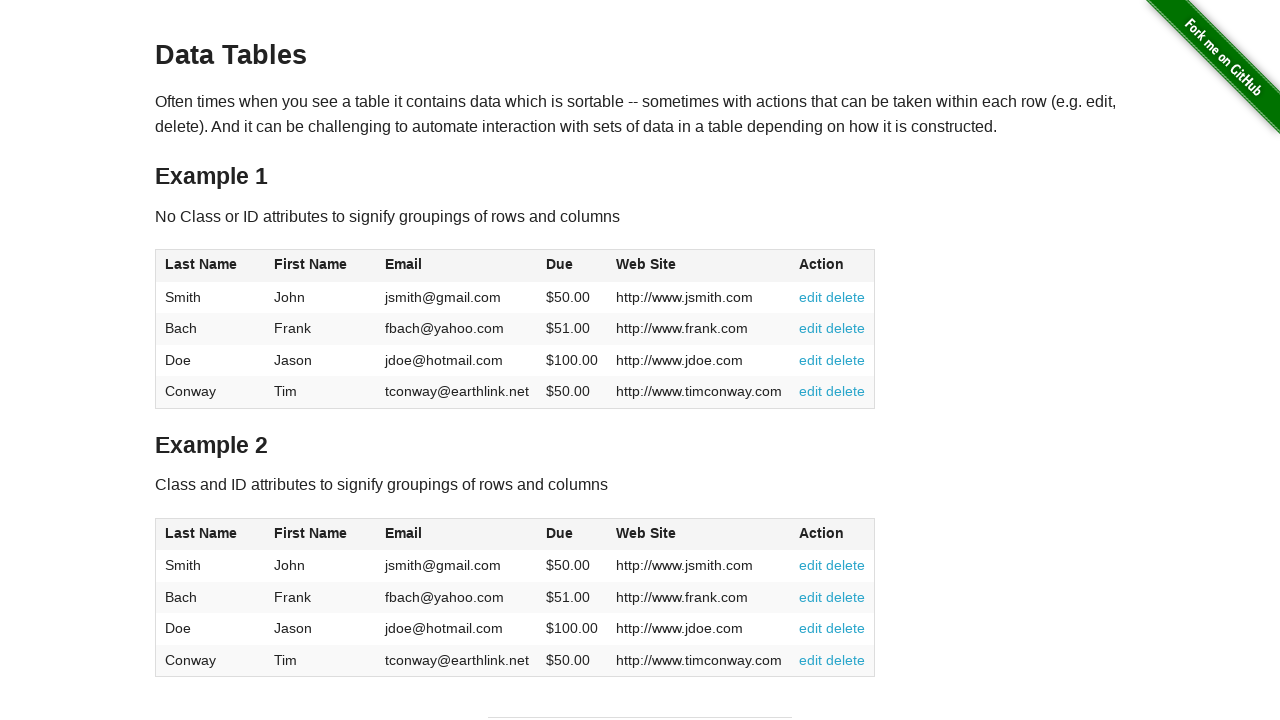

Clicked Due column header (first click) at (572, 266) on #table1 thead tr th:nth-of-type(4)
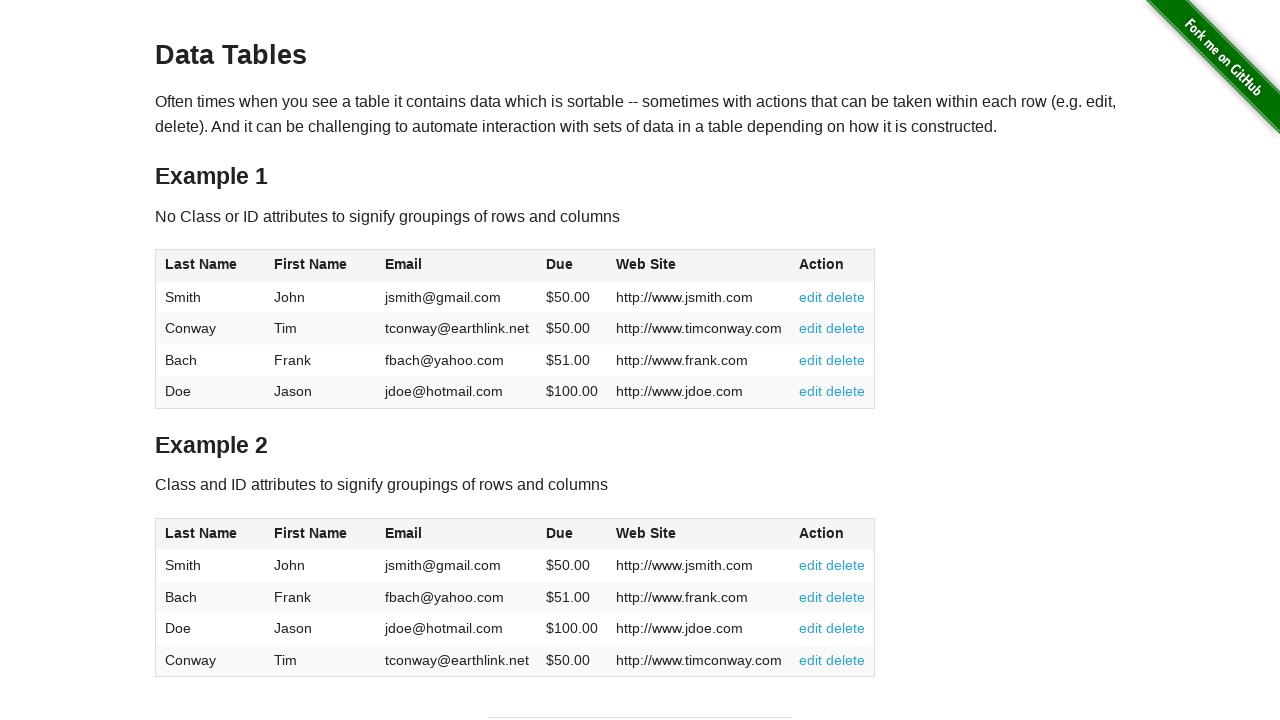

Clicked Due column header (second click) to sort descending at (572, 266) on #table1 thead tr th:nth-of-type(4)
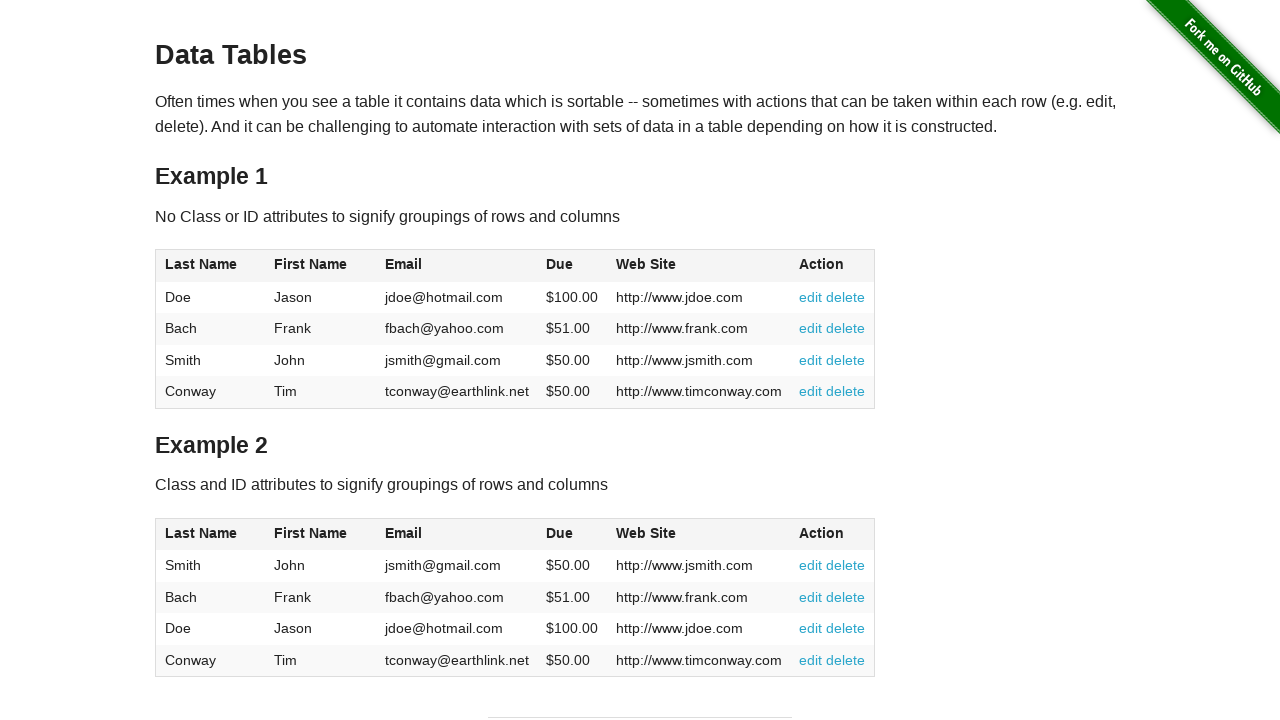

Table body rows loaded and visible
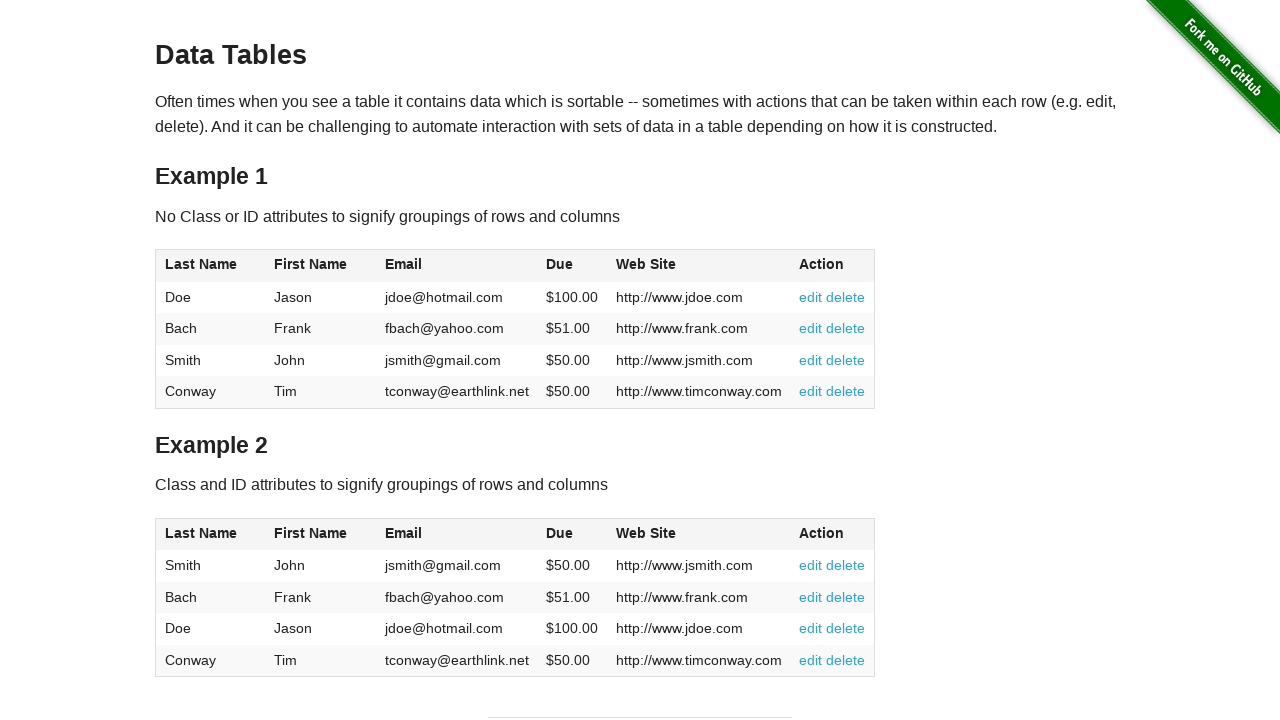

Retrieved all due values from table
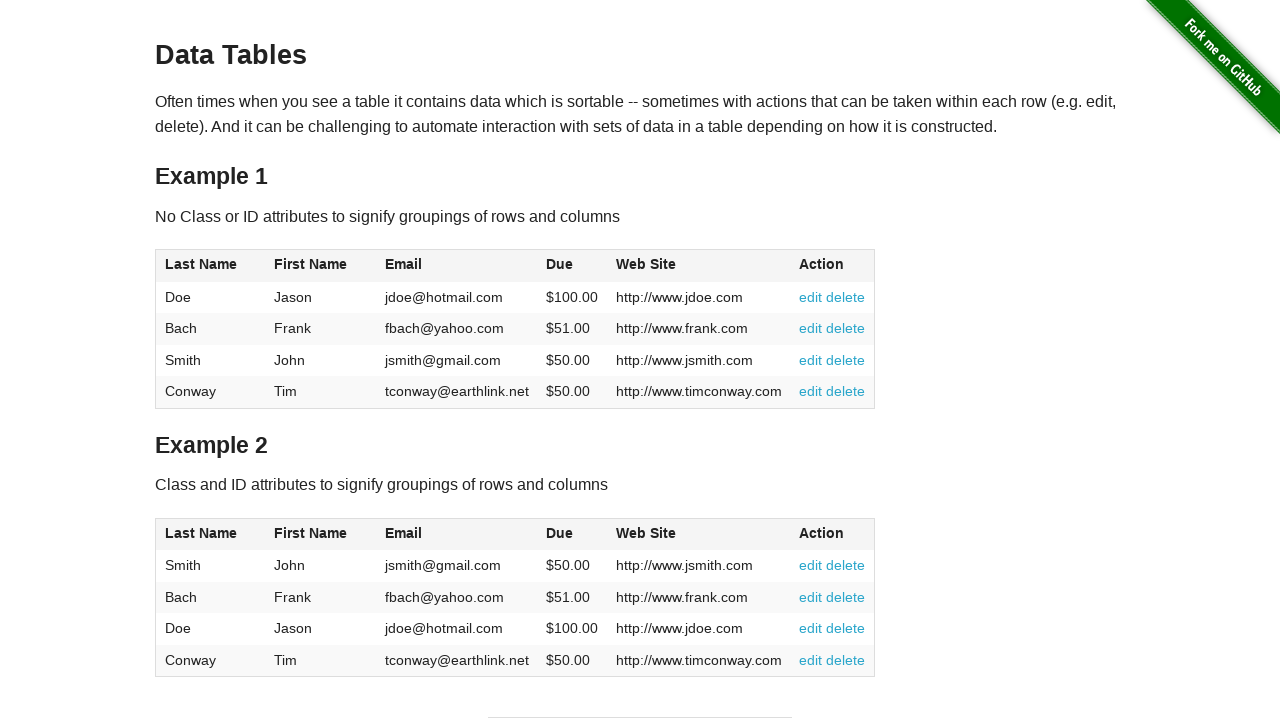

Parsed due values: [100.0, 51.0, 50.0, 50.0]
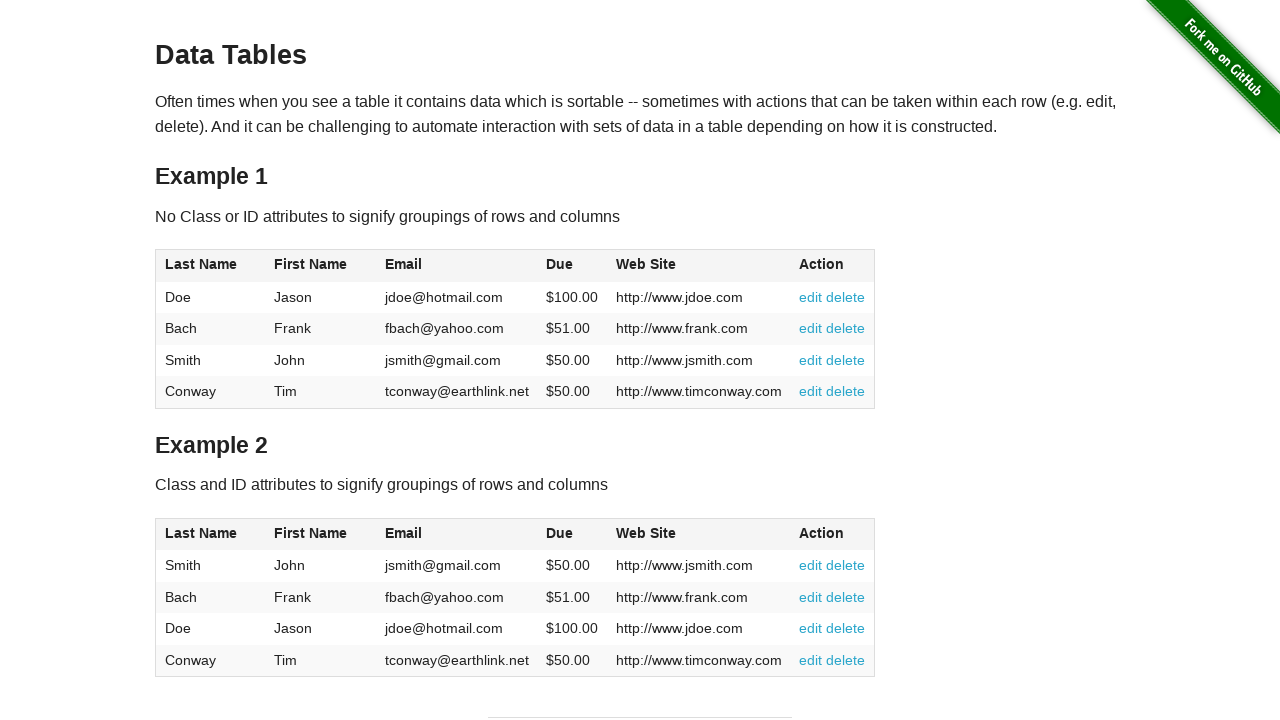

Verified all due values are in descending order
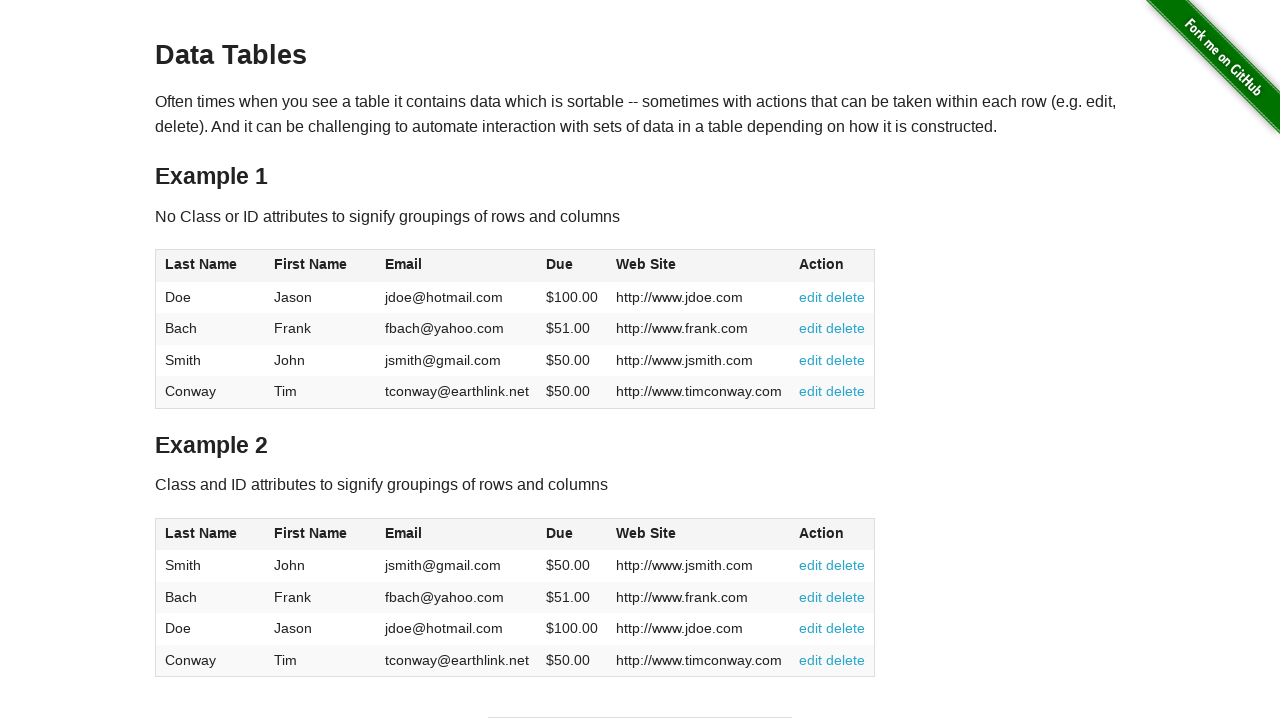

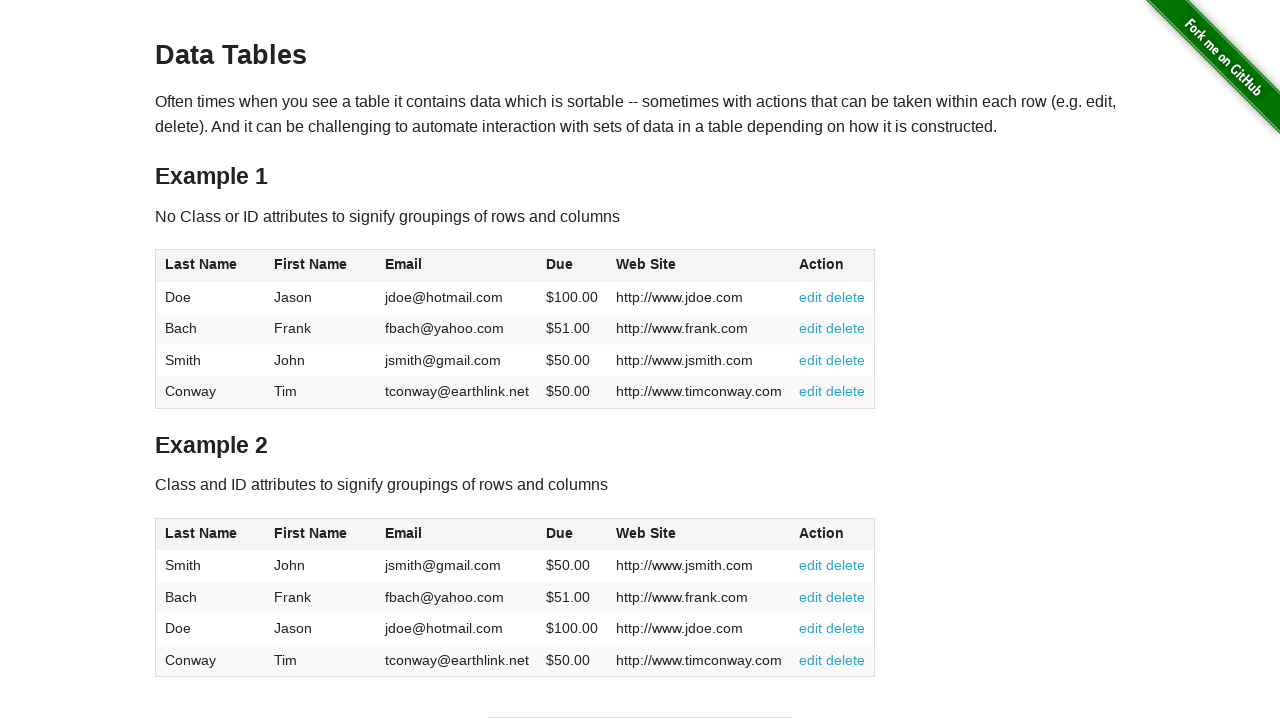